Navigates to a page with a large DOM and highlights a specific element by modifying its style attribute with JavaScript

Starting URL: http://the-internet.herokuapp.com/large

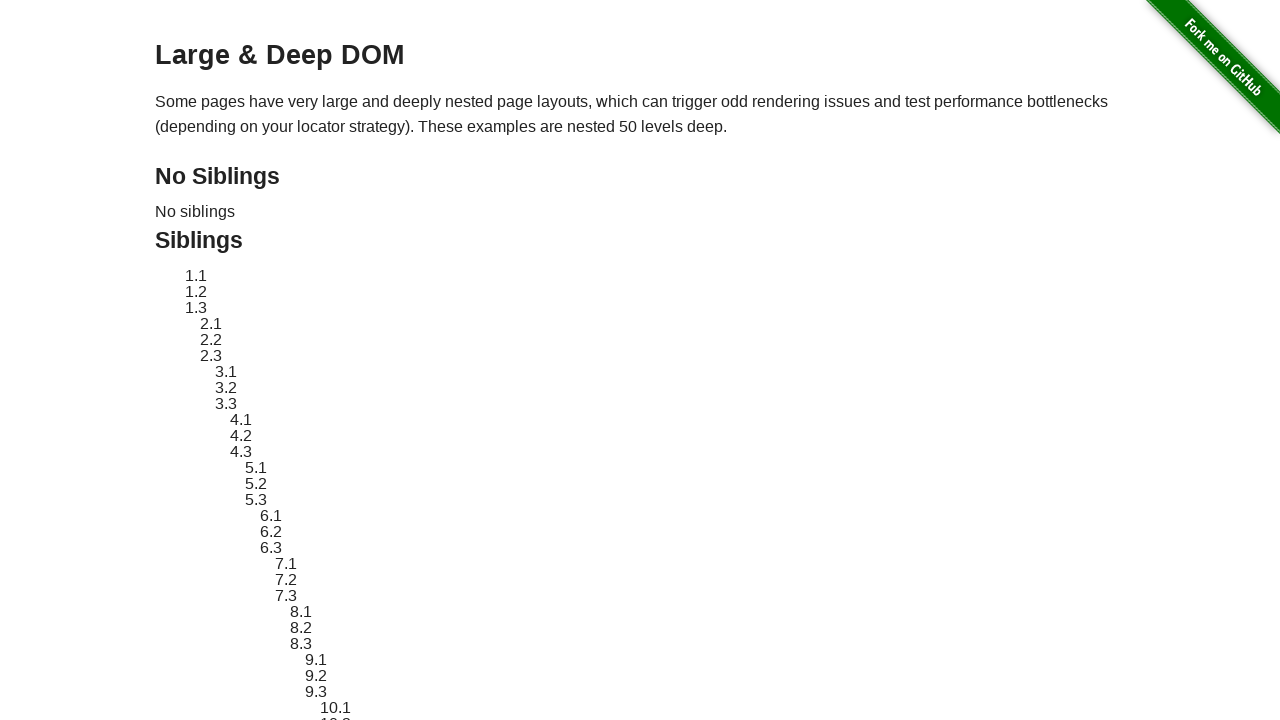

Navigated to the-internet.herokuapp.com/large page with large DOM
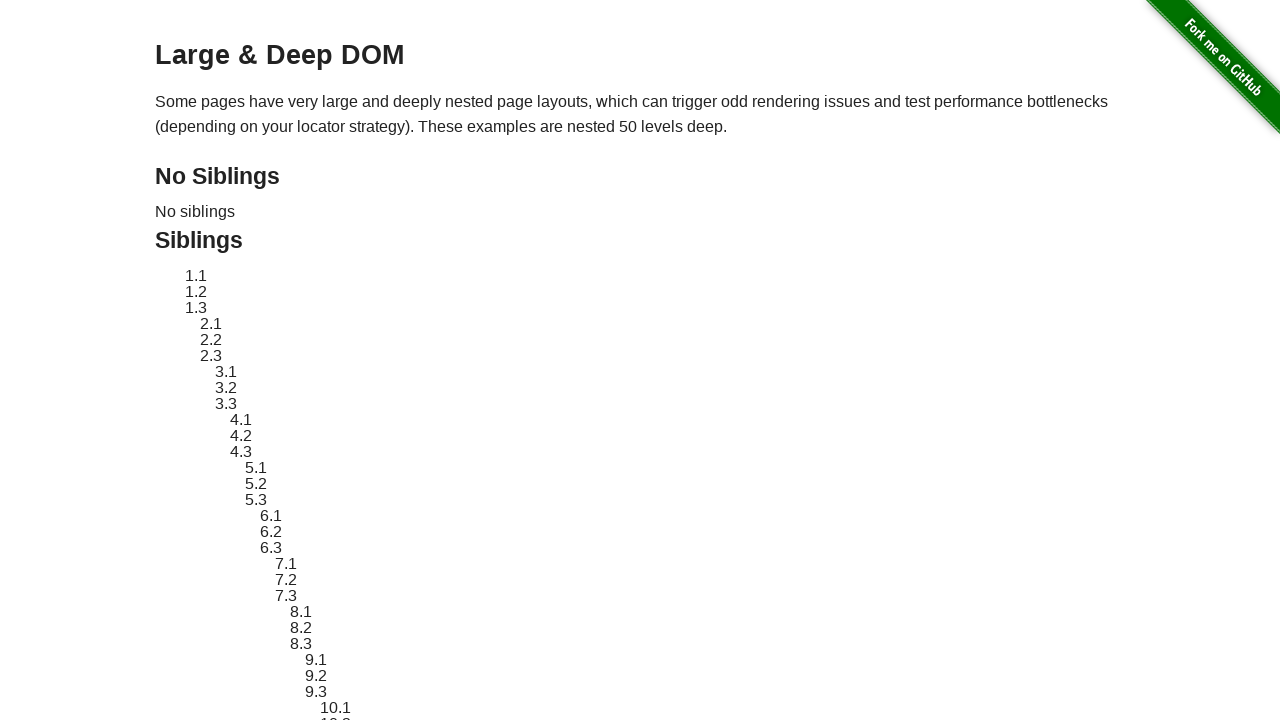

Located element #sibling-2.3 in the DOM
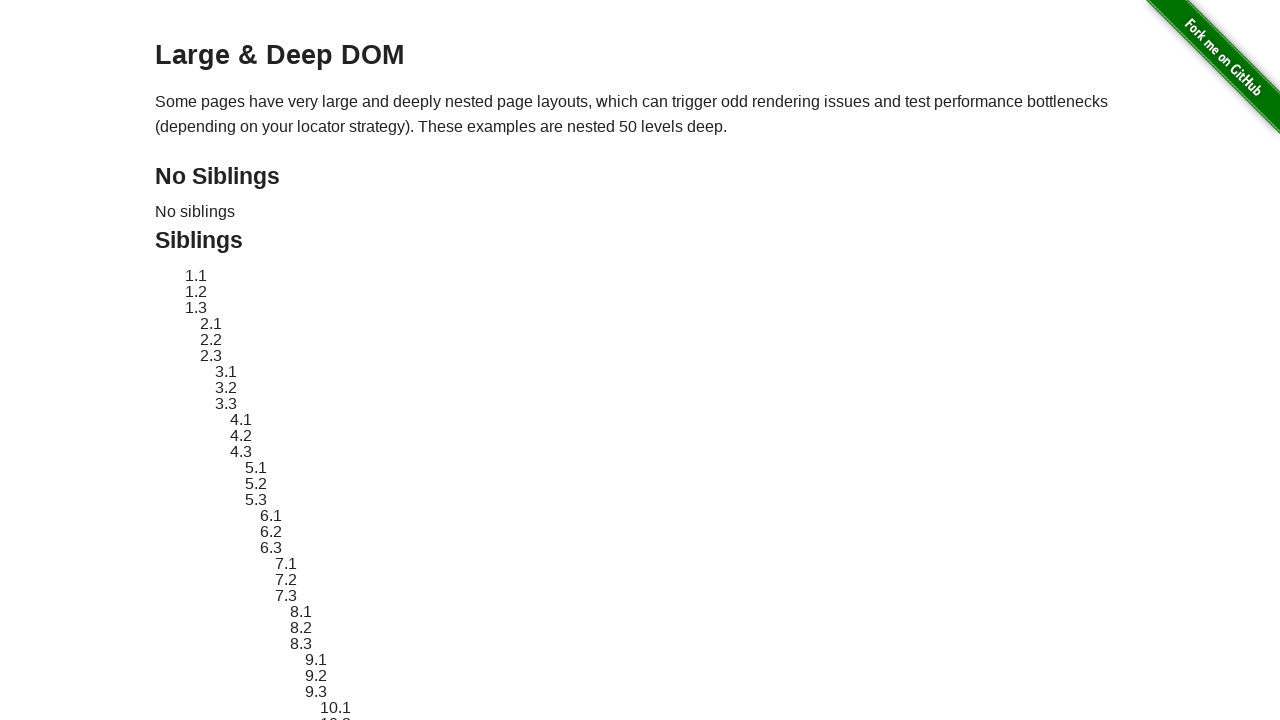

Retrieved original style attribute from element
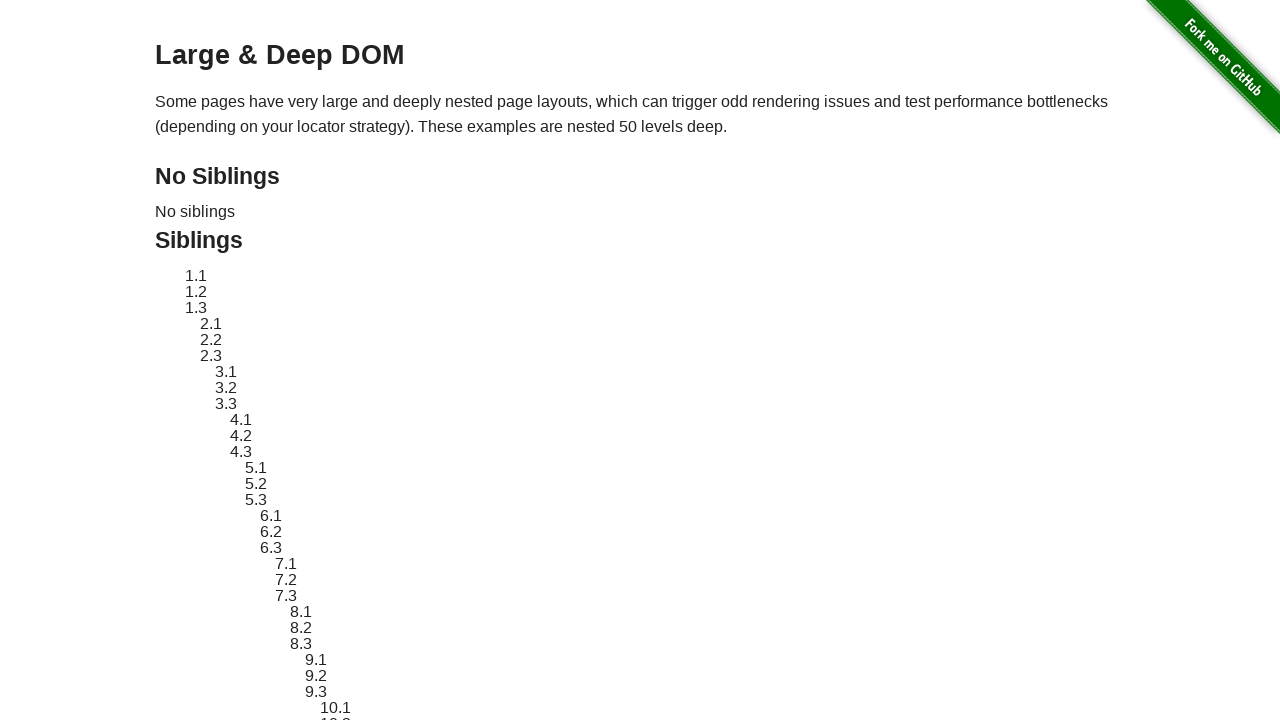

Applied red dashed border highlight to element #sibling-2.3
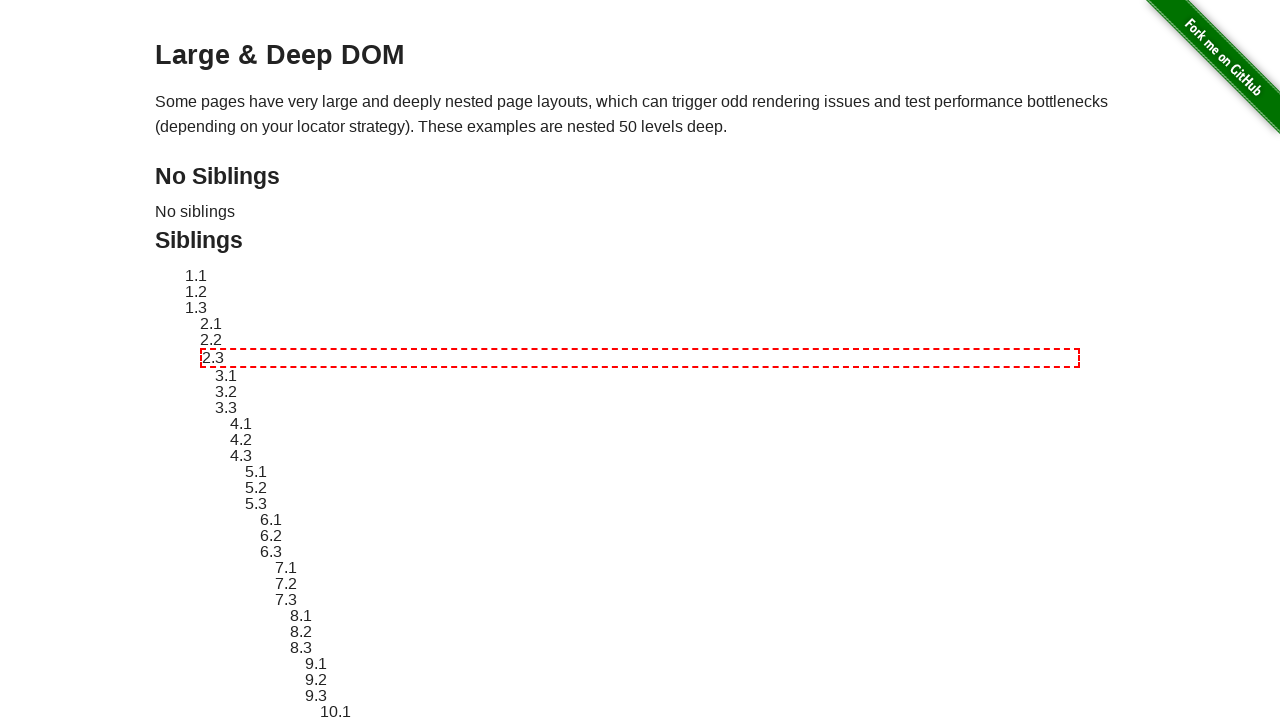

Waited 3 seconds to display highlighted element
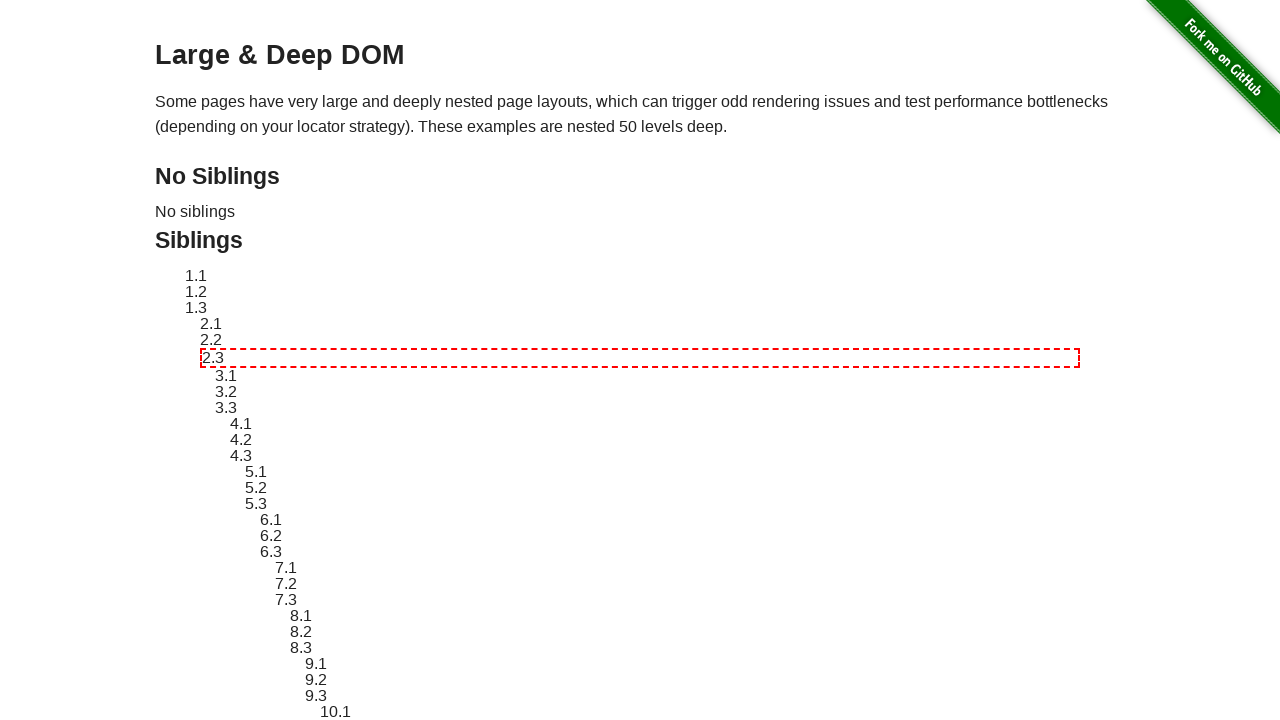

Restored element #sibling-2.3 to original style
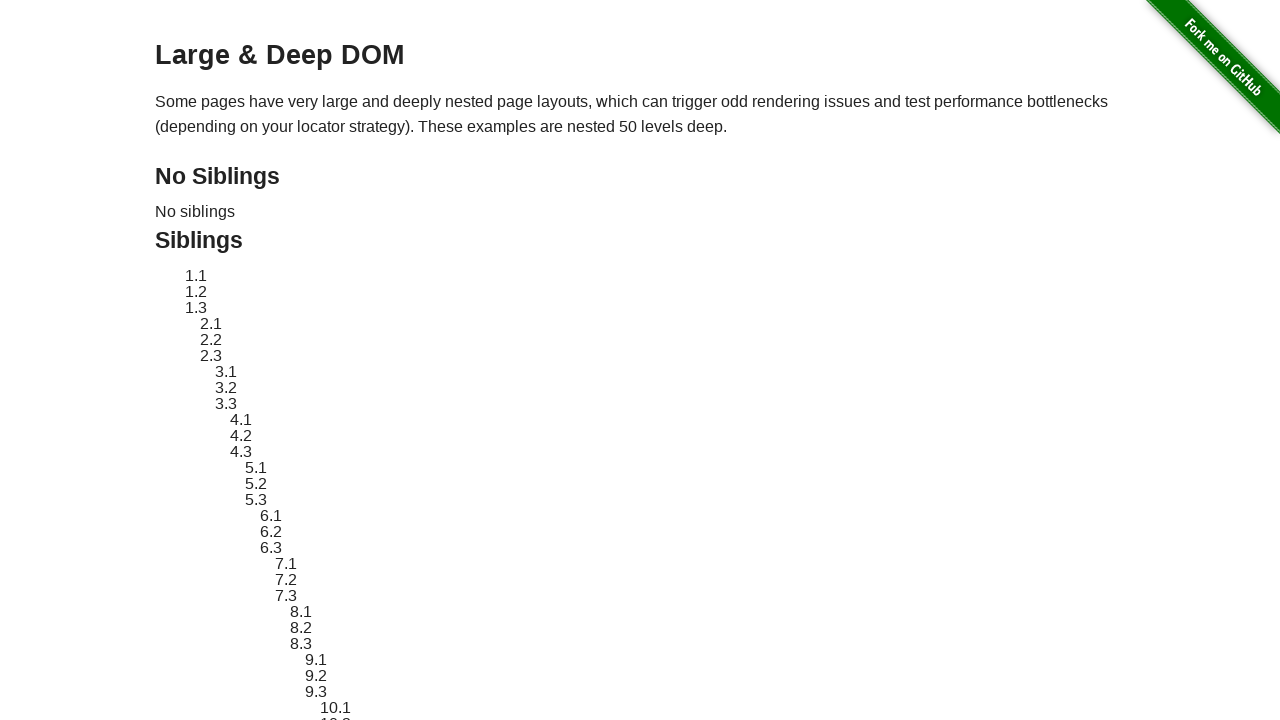

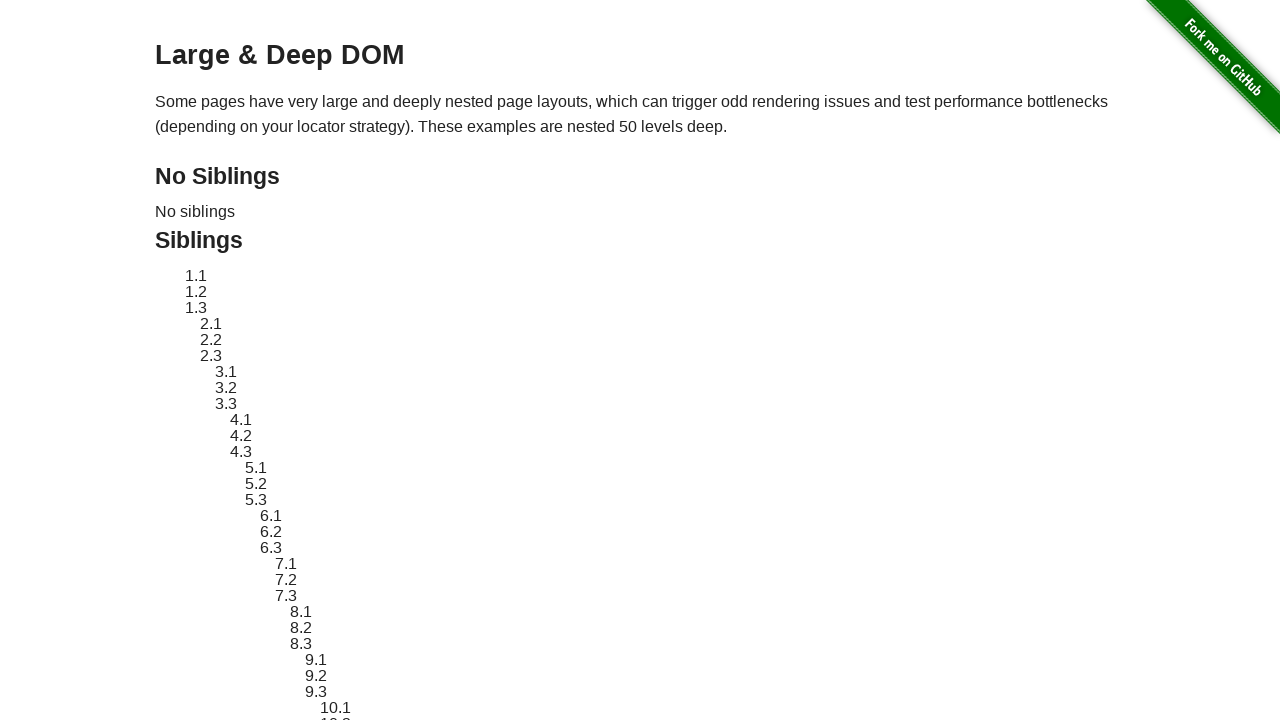